Tests navigation on dev.to by visiting the main page and clicking on the first blog post displayed to verify it redirects to the blog page.

Starting URL: https://dev.to

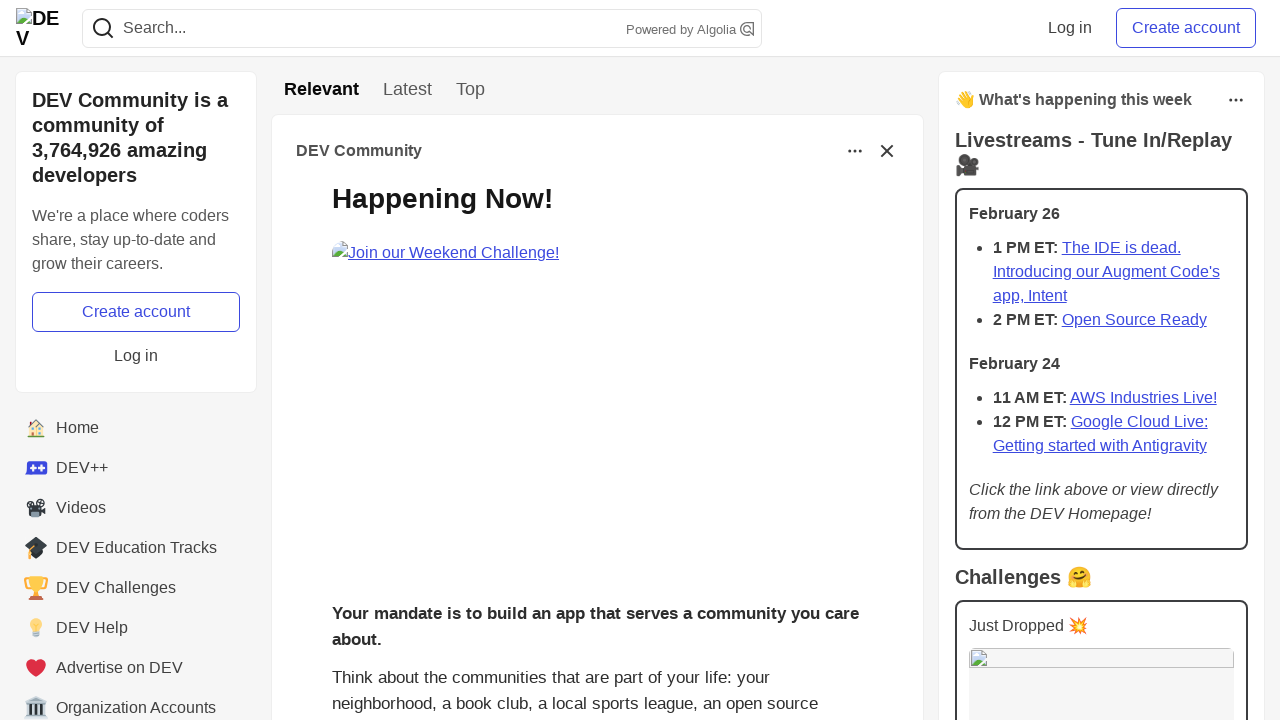

Waited for blog post elements to be visible on dev.to main page
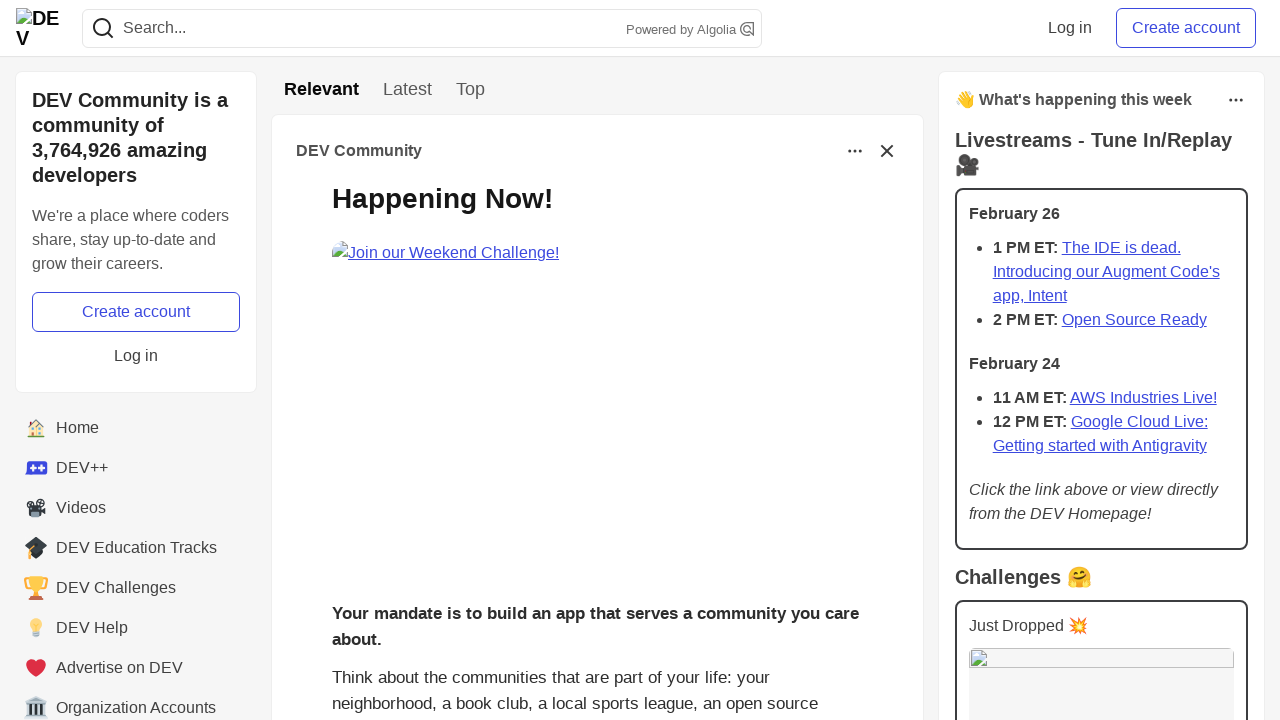

Clicked on the first blog post displayed at (597, 388) on .crayons-story__body
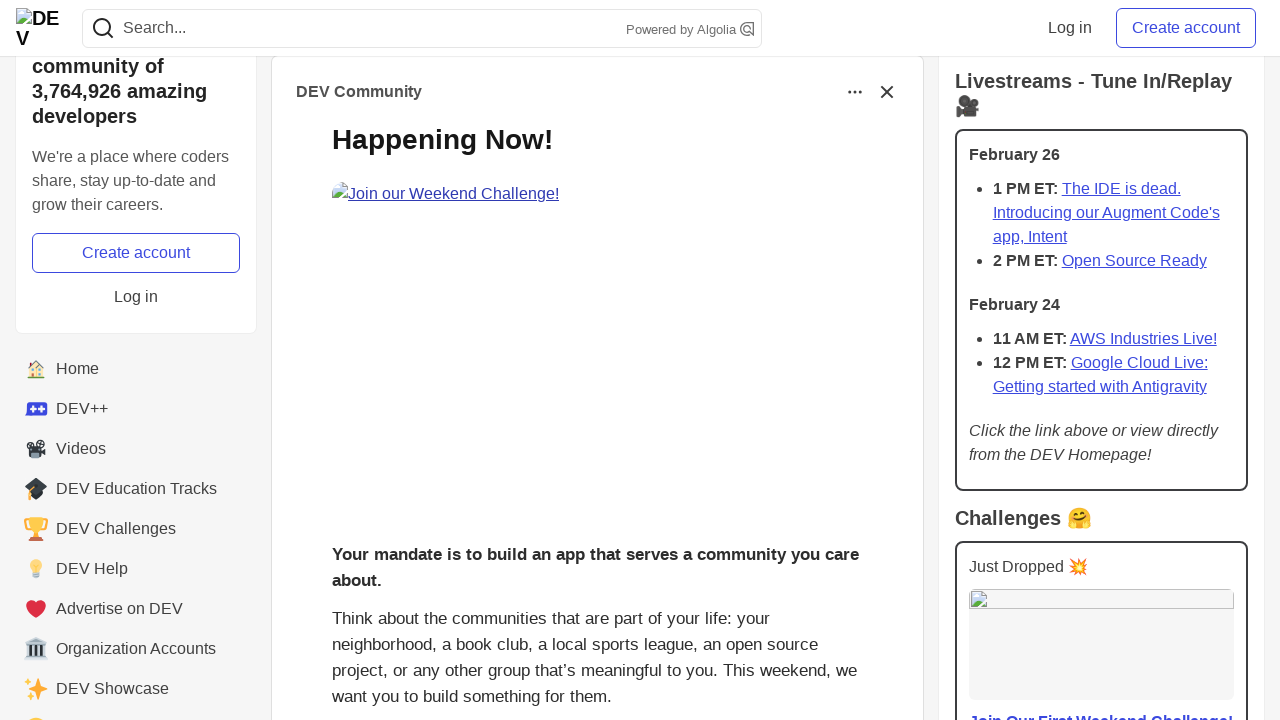

Blog post page loaded and DOM content finished loading
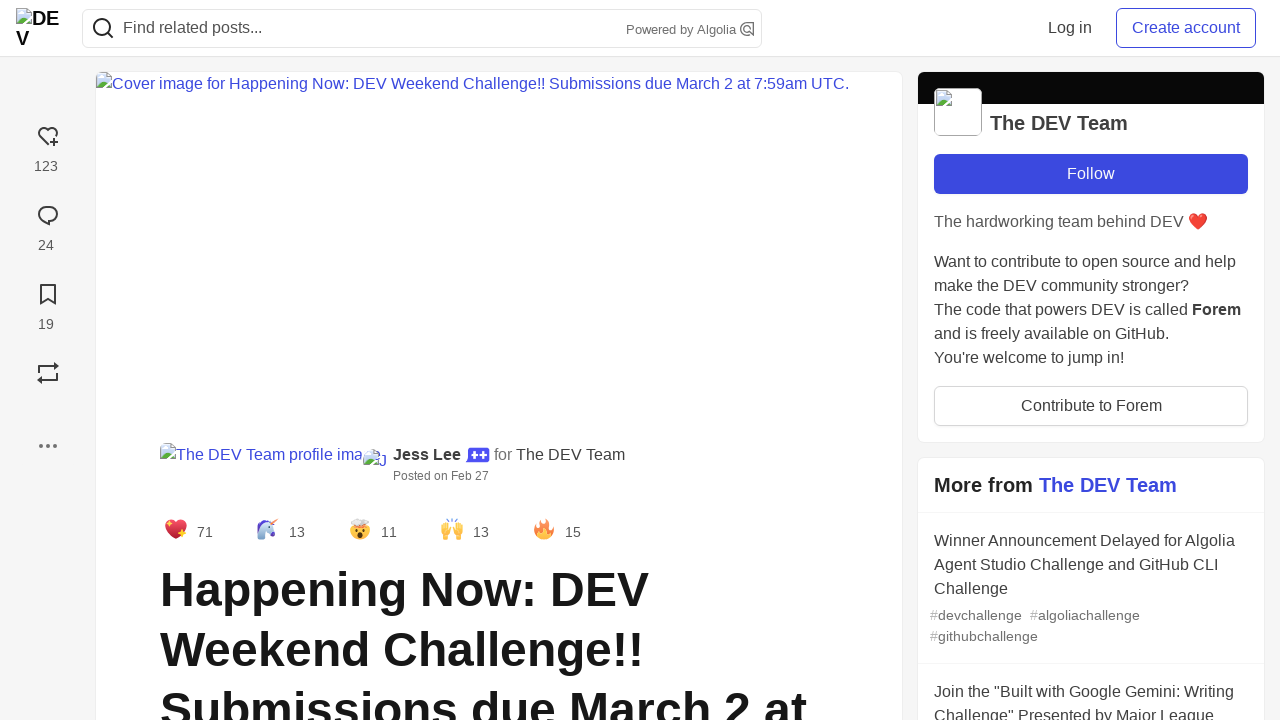

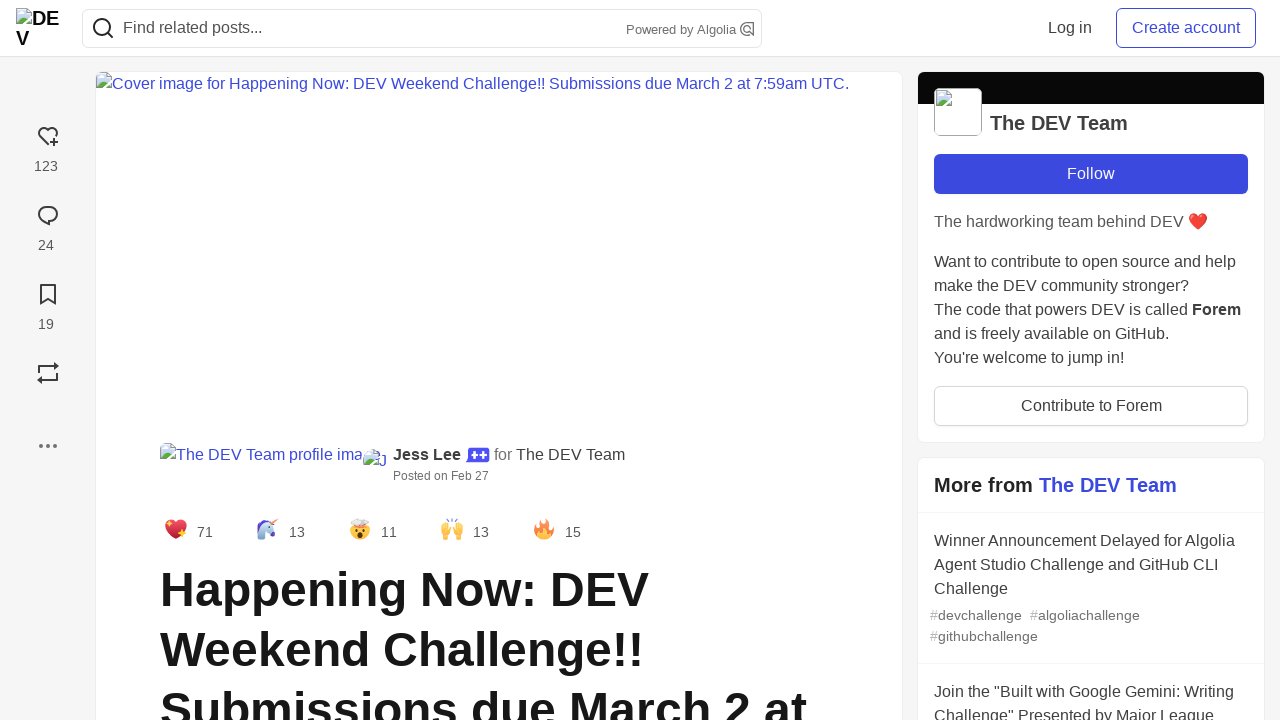